Tests a simple registration form by filling in first name, last name, email, and phone number fields, then submitting the form and handling the confirmation alert.

Starting URL: https://v1.training-support.net/selenium/simple-form

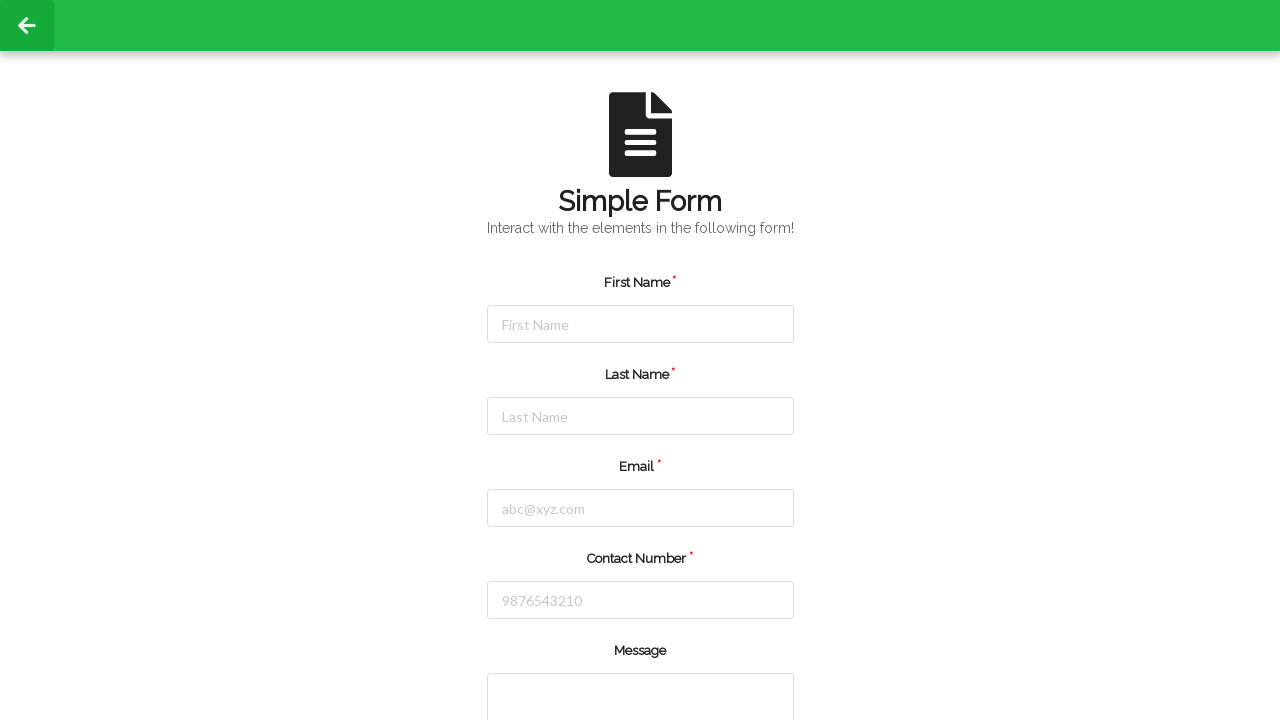

Filled first name field with 'Jennifer' on #firstName
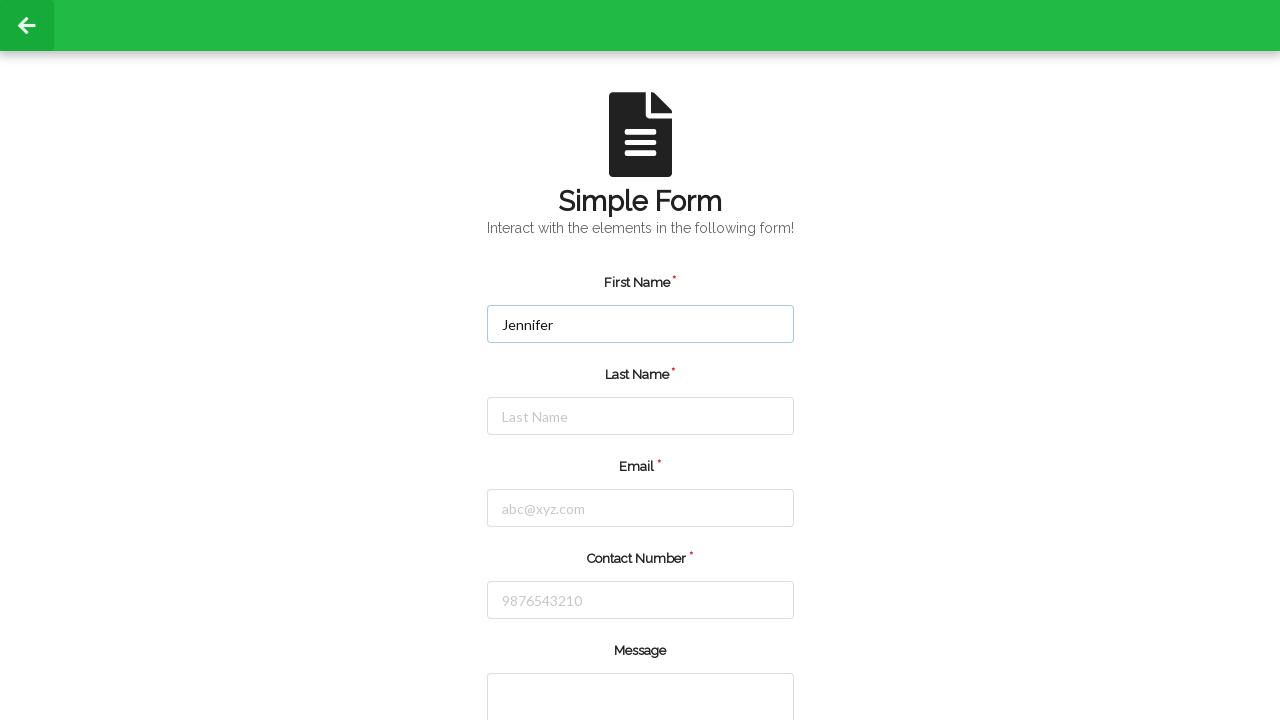

Filled last name field with 'Morrison' on #lastName
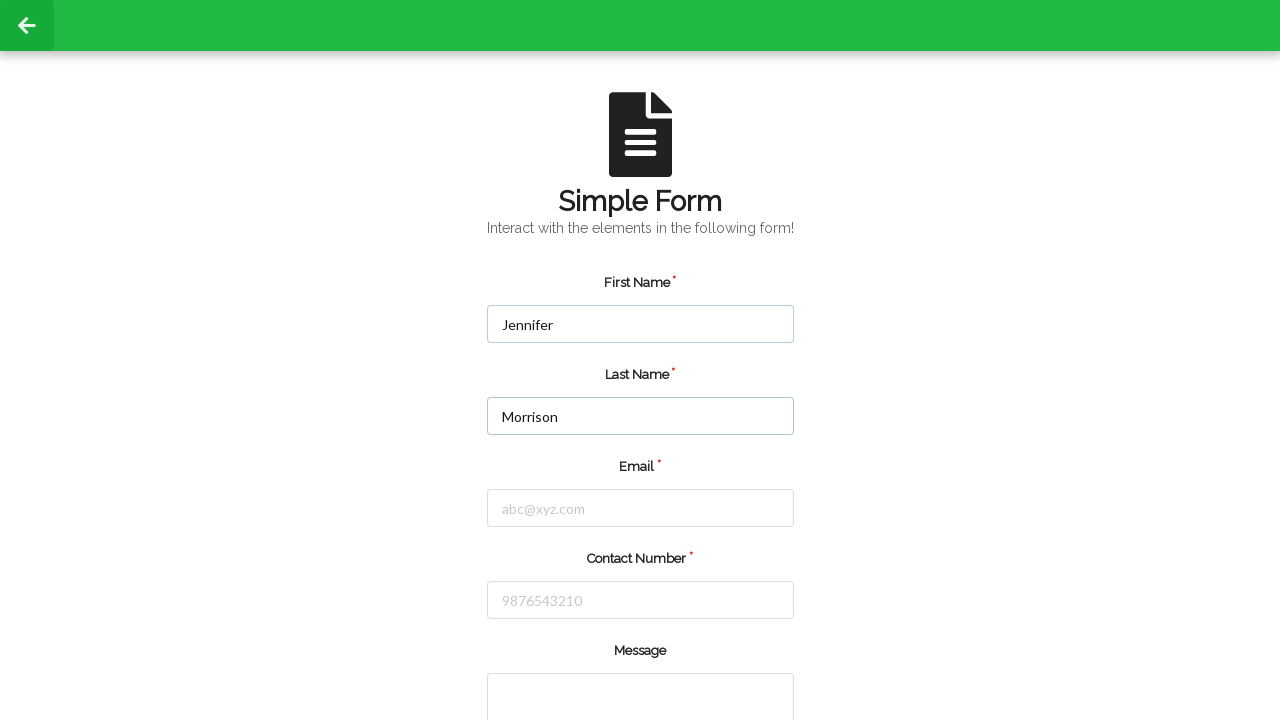

Filled email field with 'jennifer.morrison@example.com' on #email
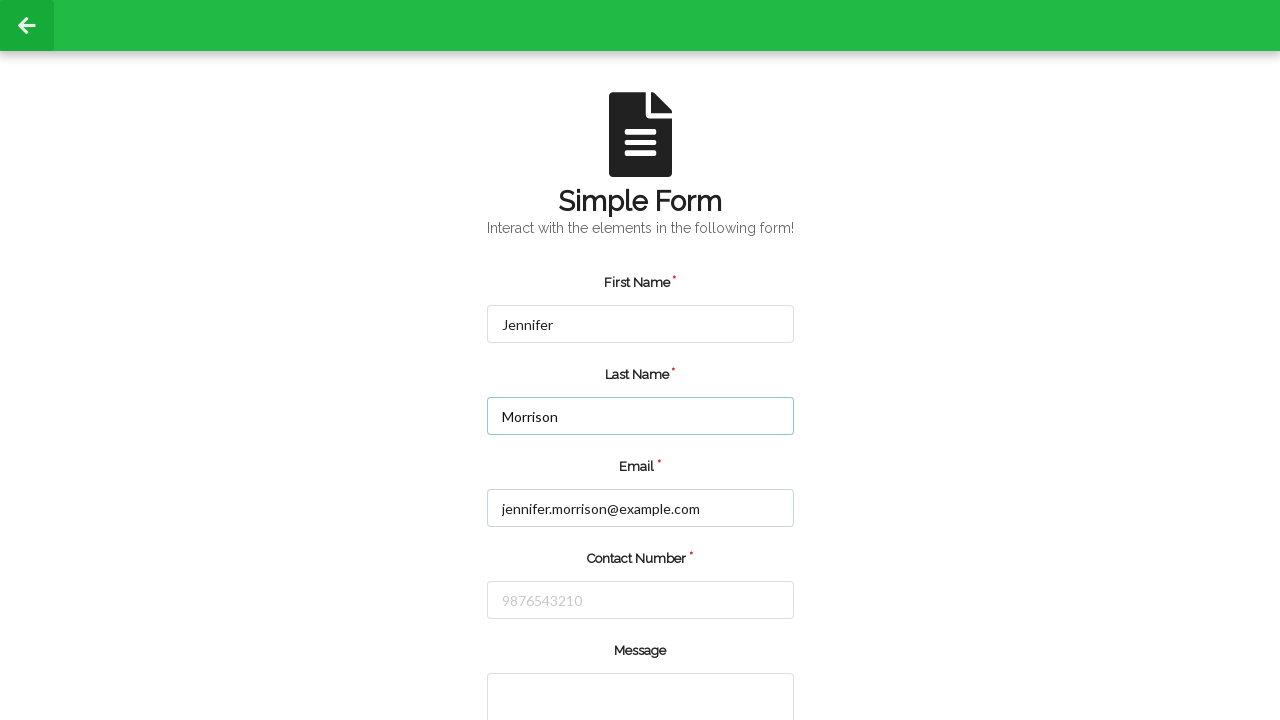

Filled phone number field with '5551234567' on #number
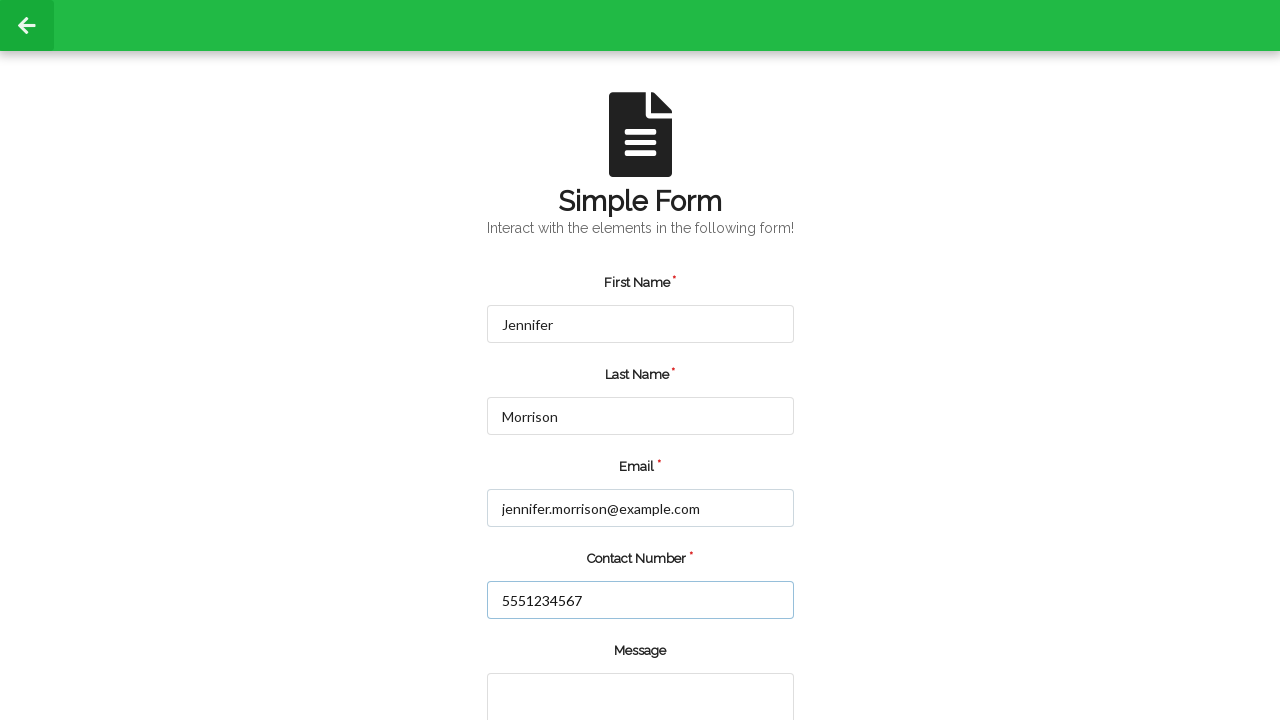

Clicked the green submit button at (558, 660) on input.green
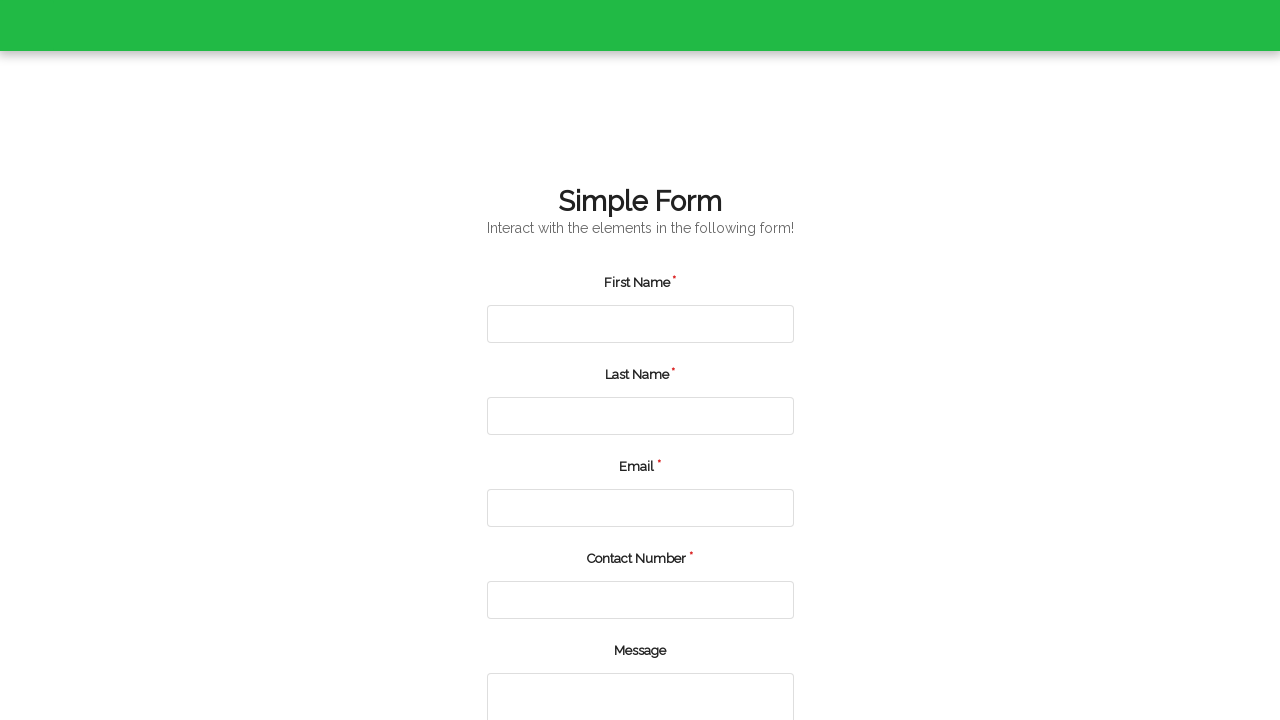

Set up dialog handler to accept alerts
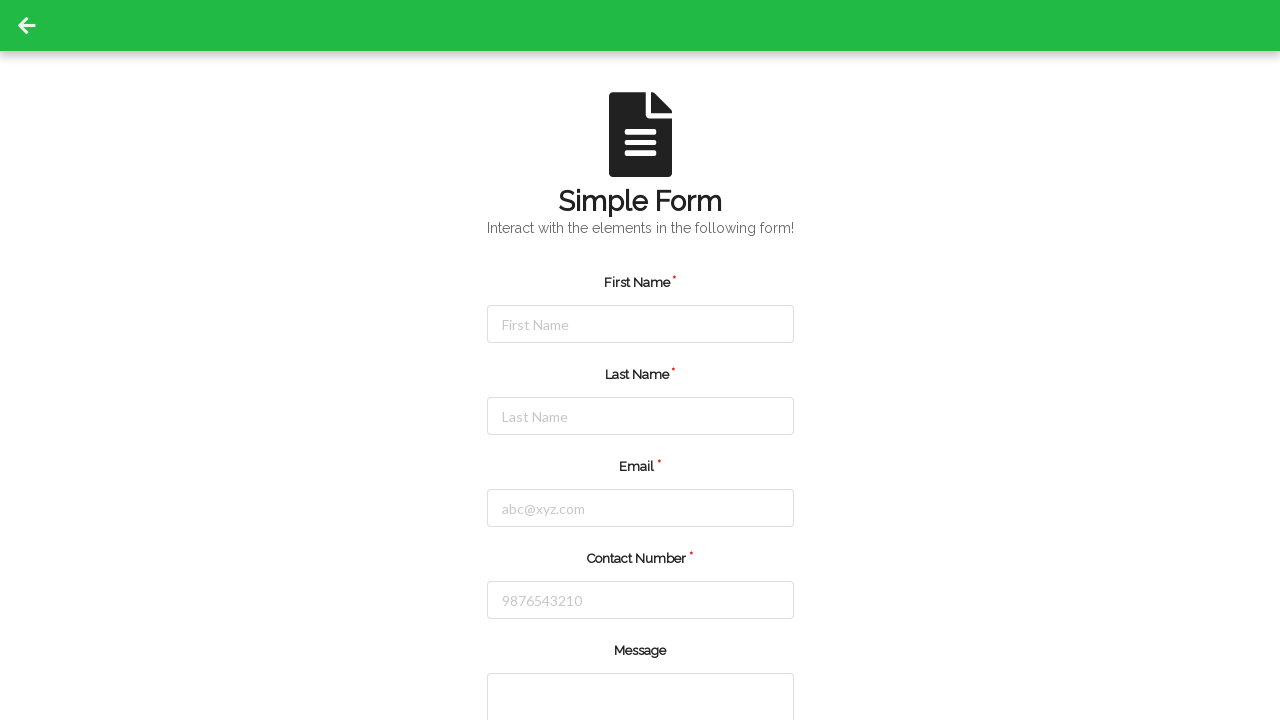

Waited for alert to appear
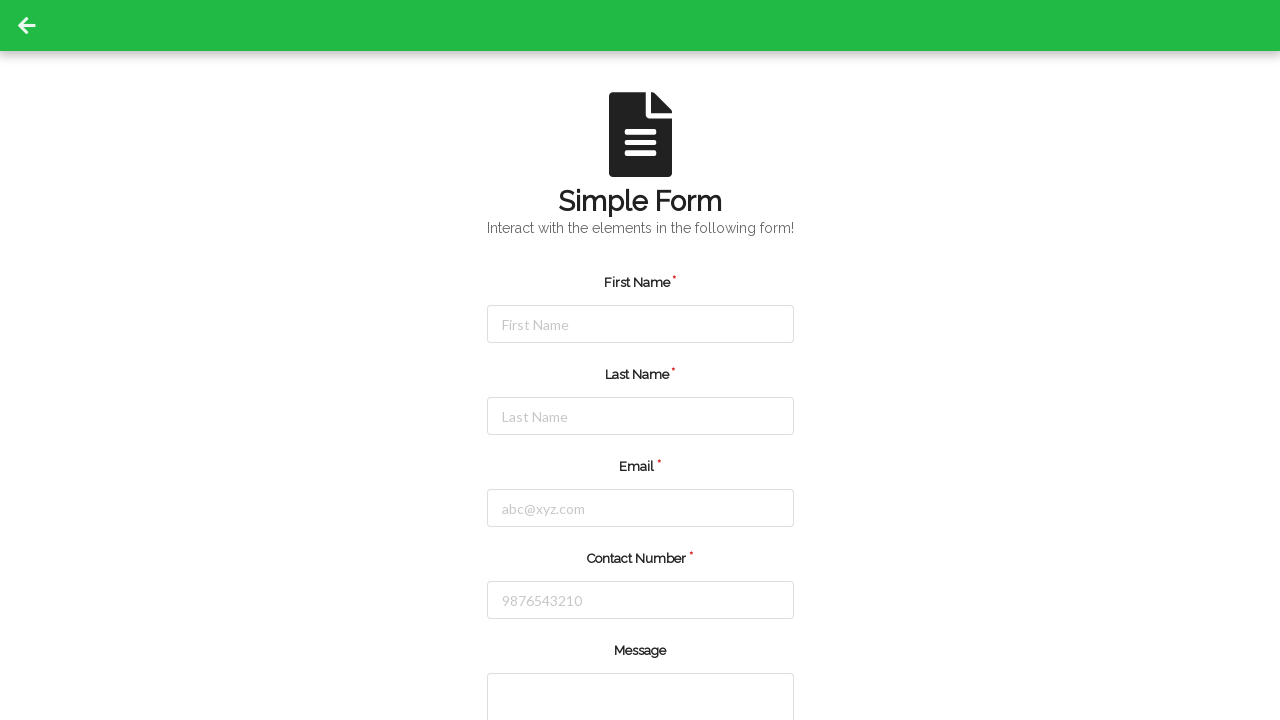

Reloaded the page
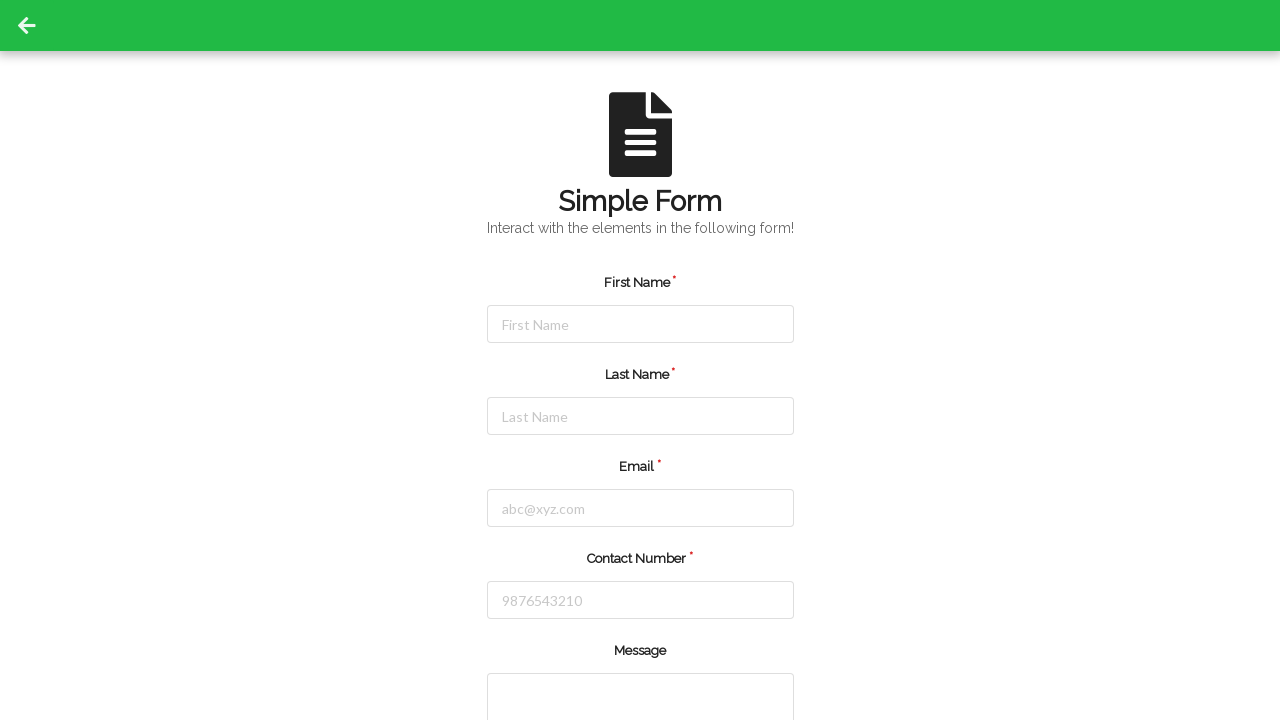

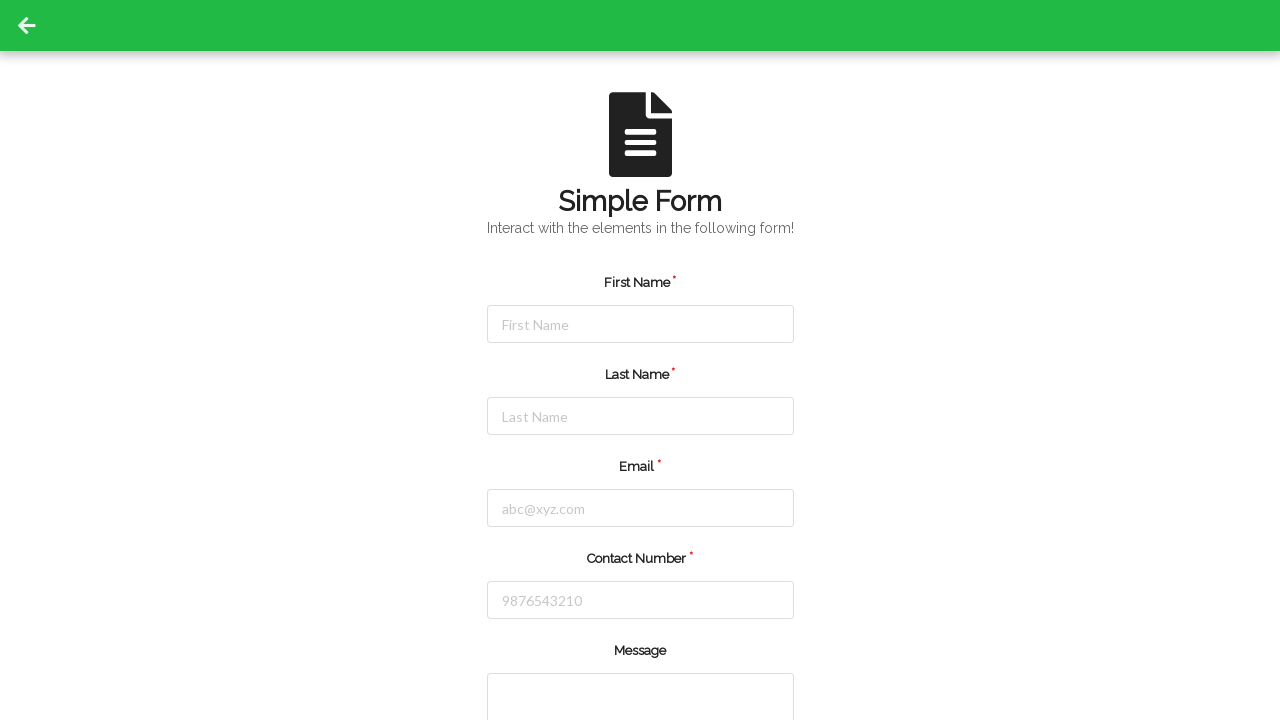